Tests dynamic loading page by clicking a start button and waiting for content to appear with adequate wait time

Starting URL: https://automationfc.github.io/dynamic-loading/

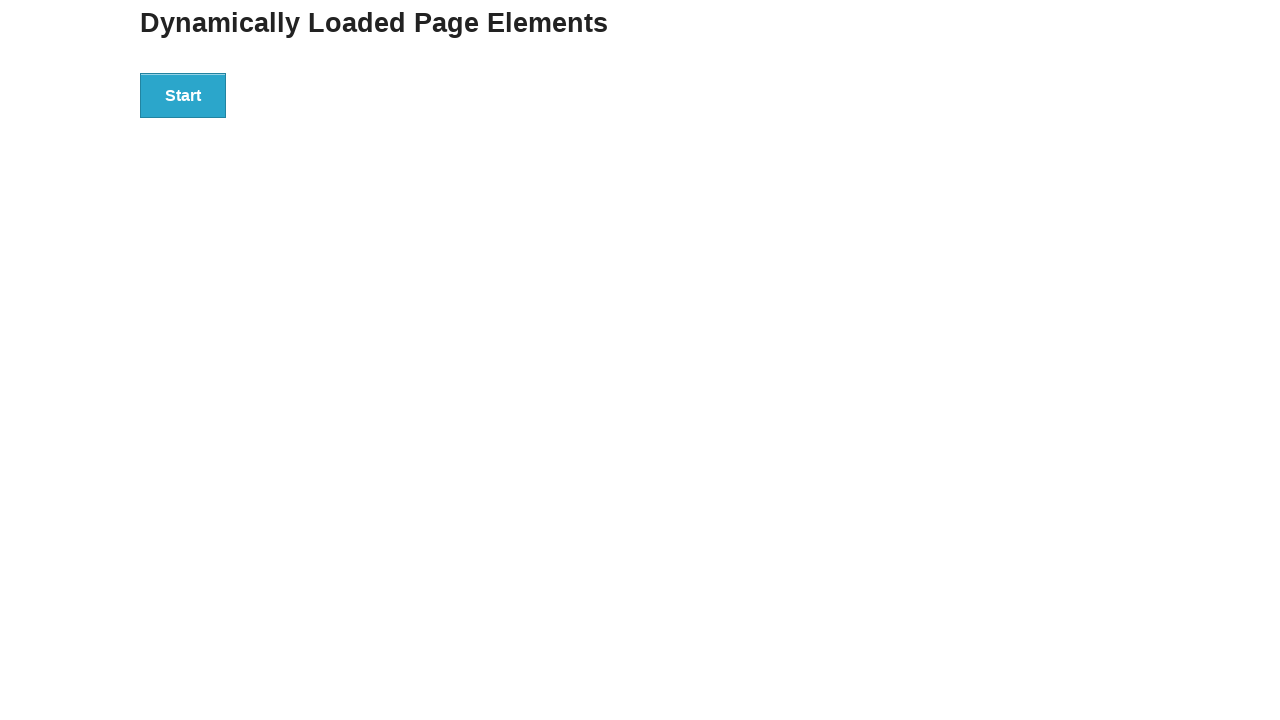

Navigated to dynamic loading test page
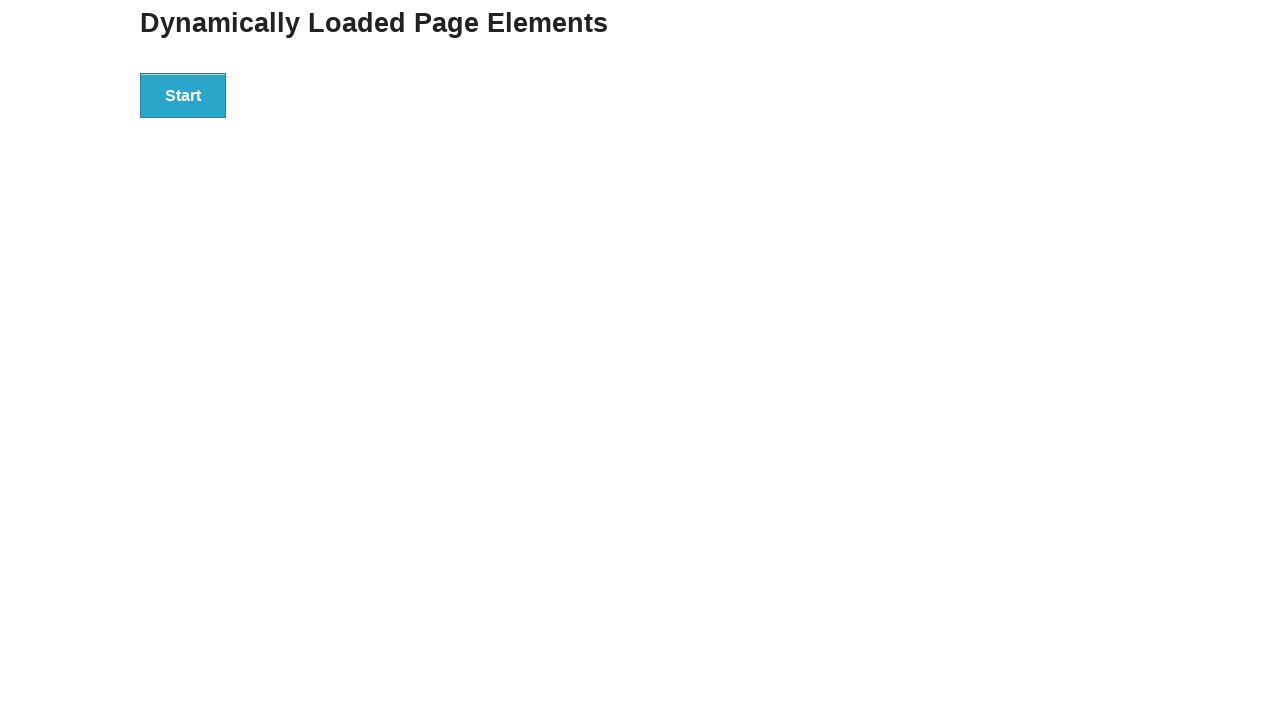

Clicked start button to trigger dynamic loading at (183, 95) on div#start > button
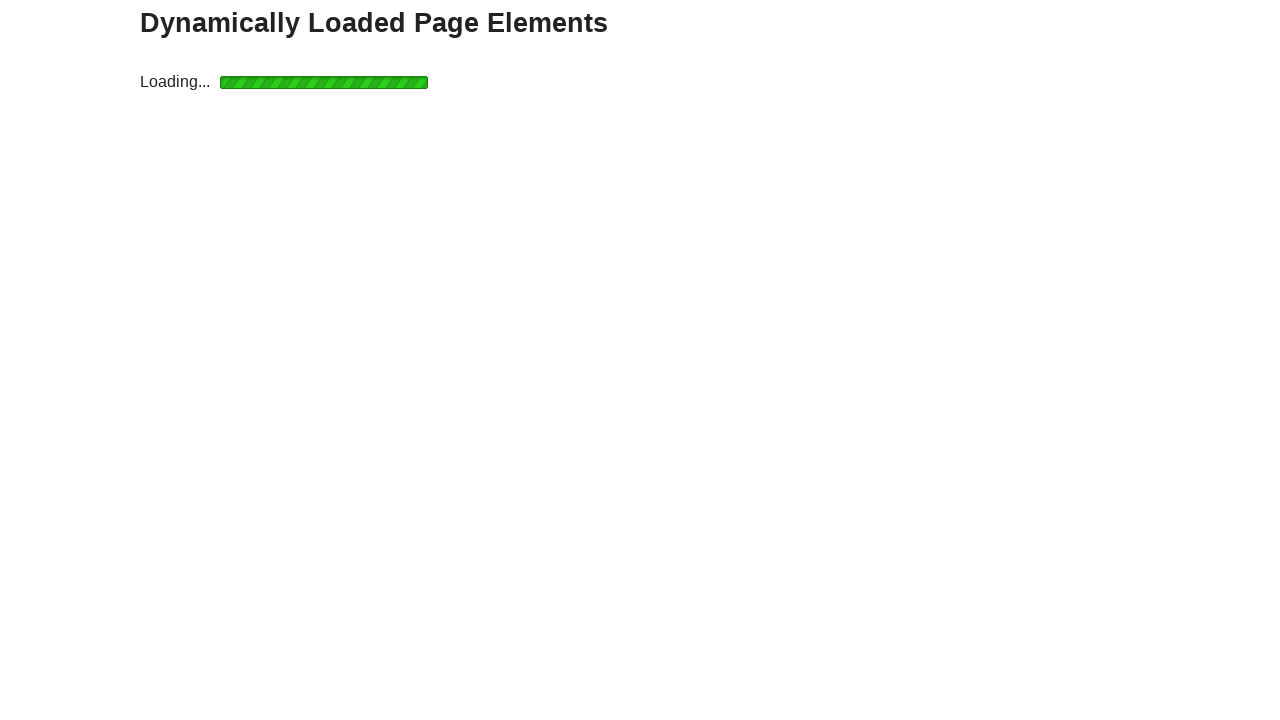

Dynamic content loaded - finish element appeared
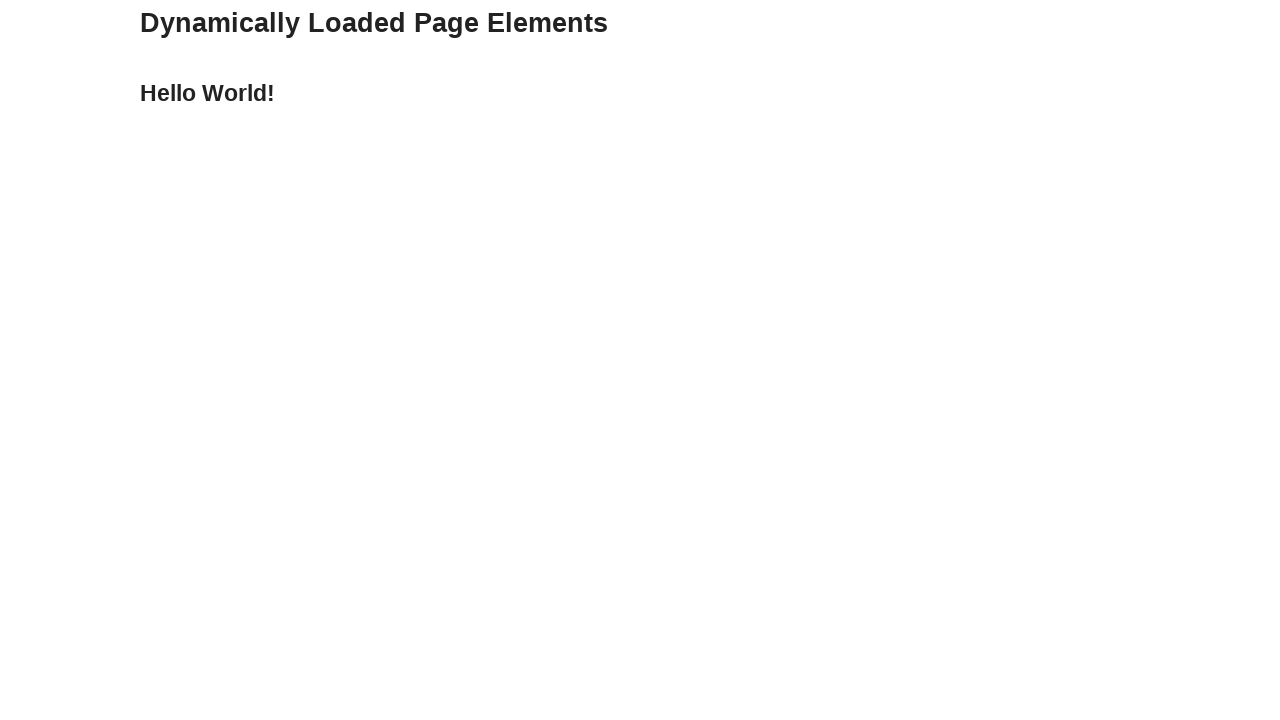

Verified that loaded content displays 'Hello World!' message
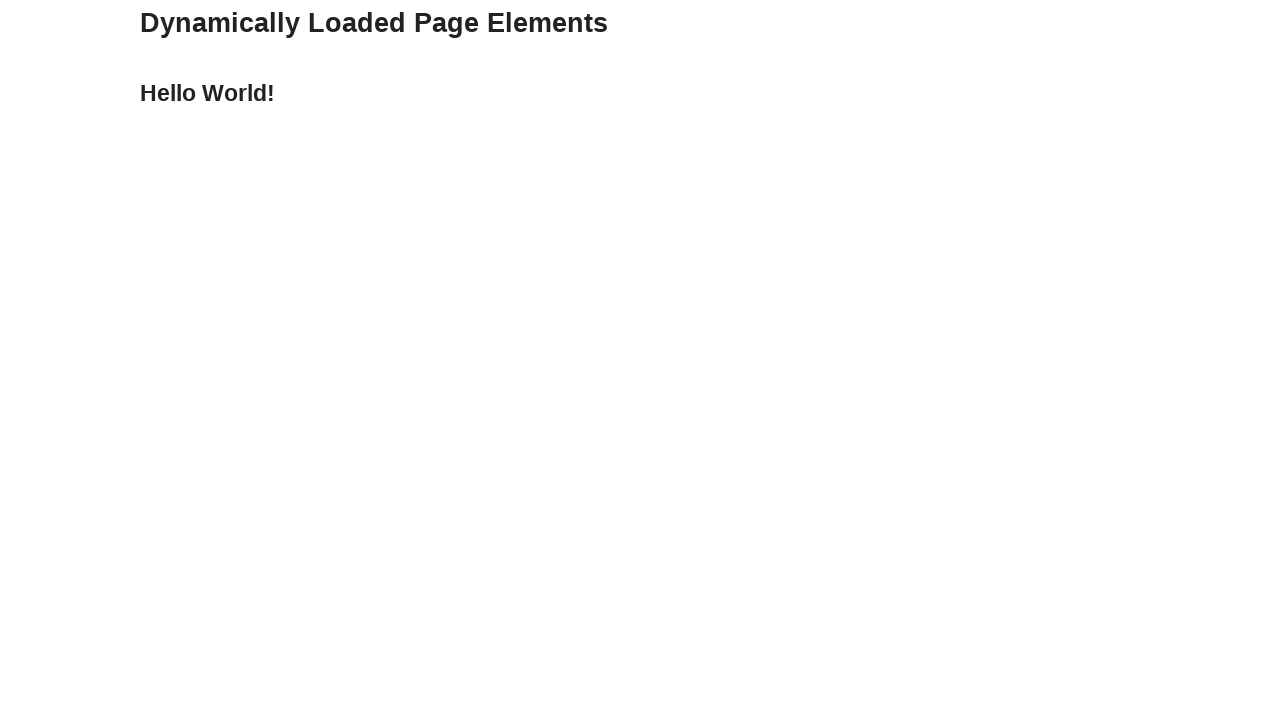

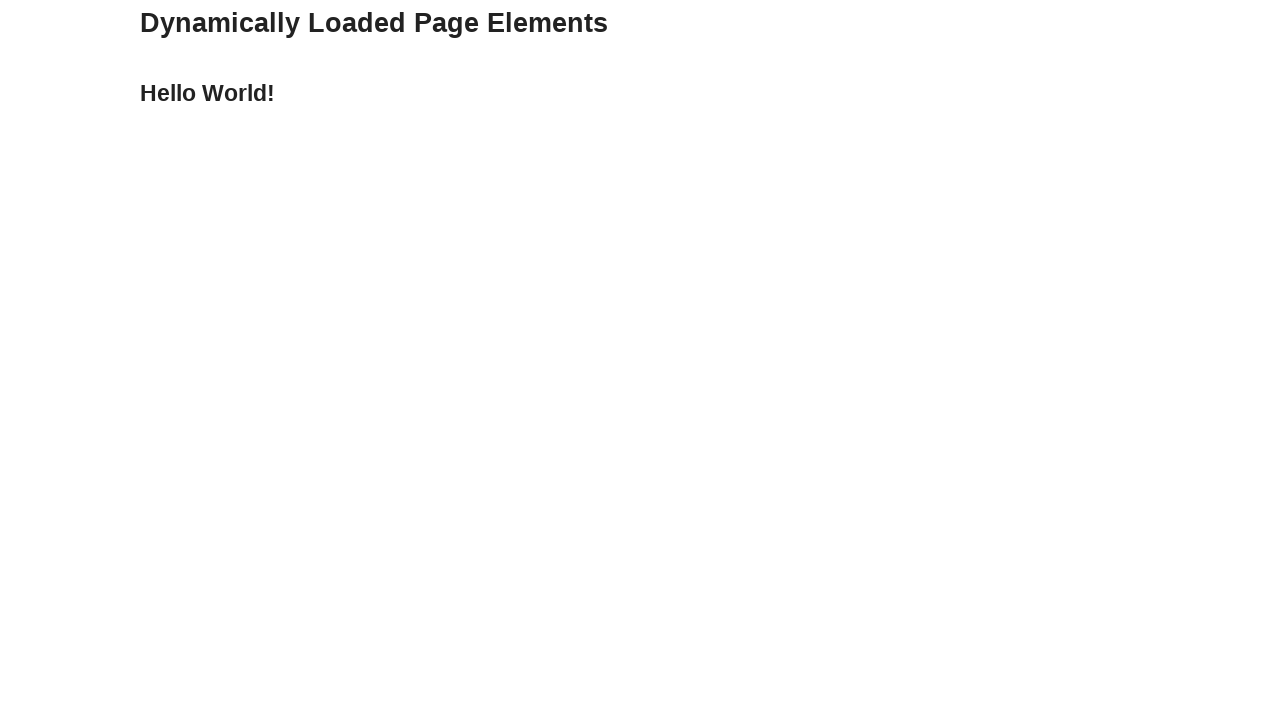